Tests dynamic loading behavior by clicking a button that reveals hidden content and attempting to get text from an initially hidden element

Starting URL: https://the-internet.herokuapp.com/dynamic_loading/1

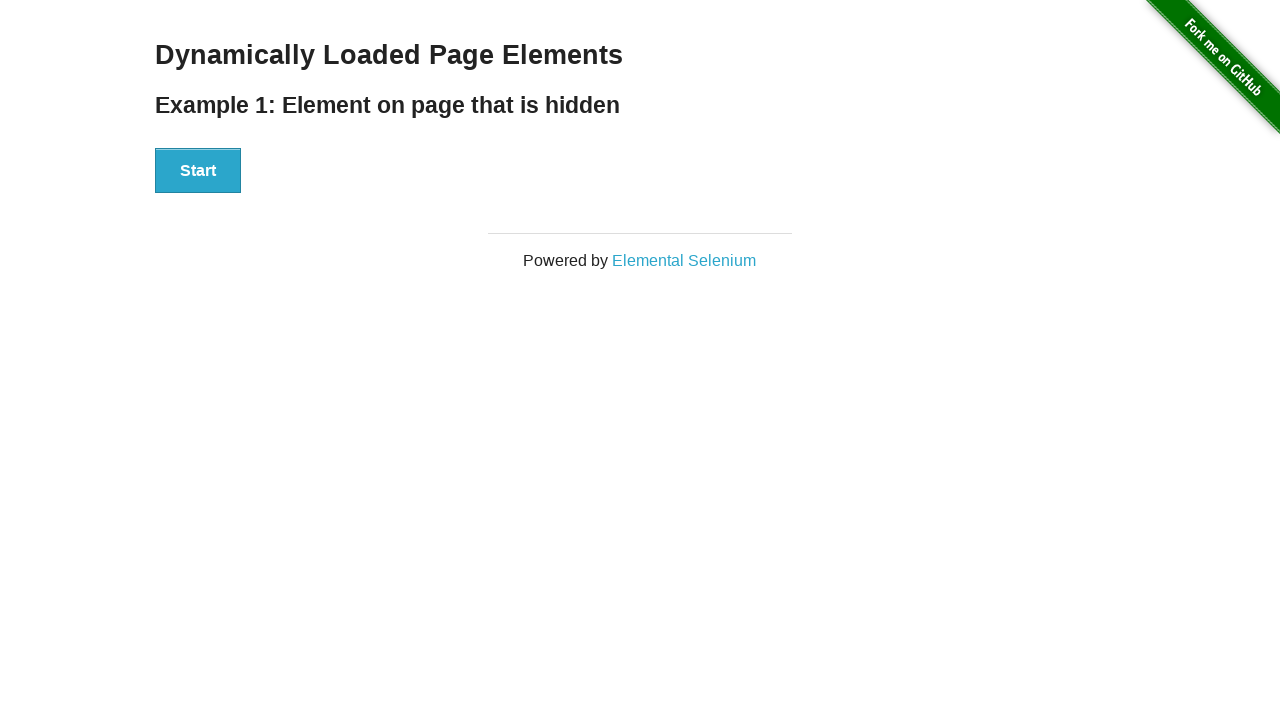

Clicked start button to trigger dynamic loading at (198, 171) on #start > button
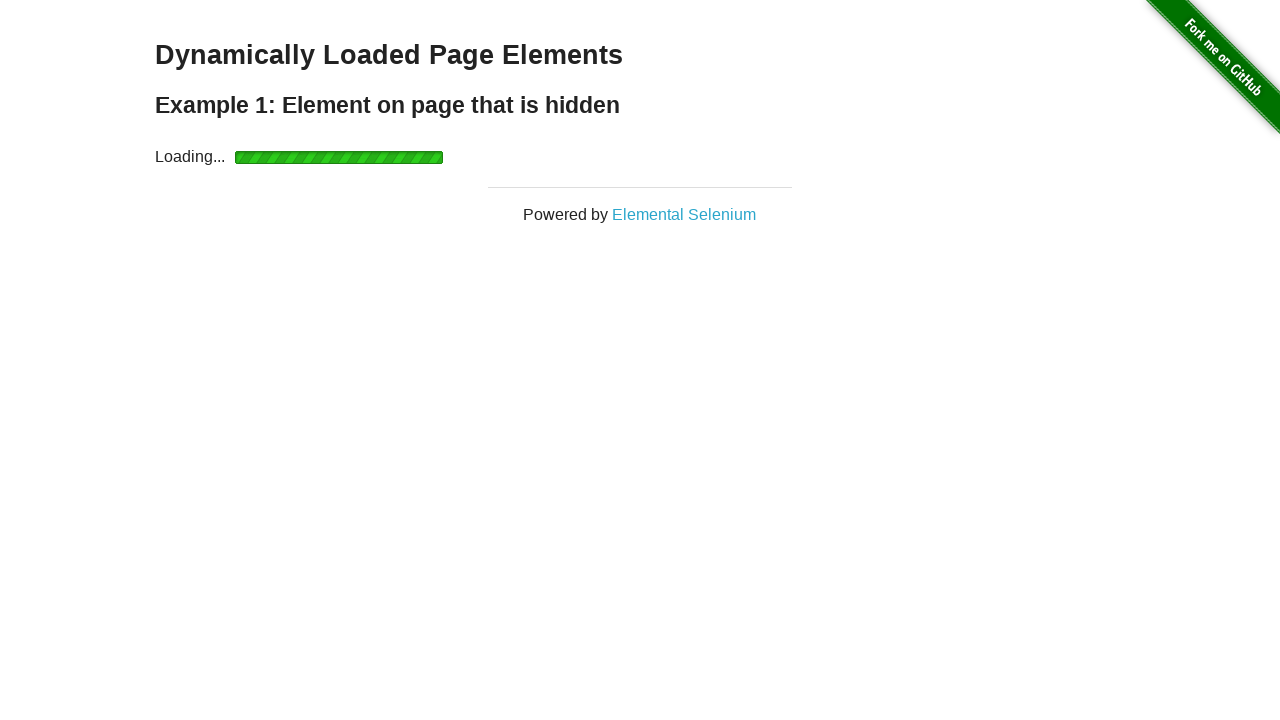

Waited for finish element to become visible
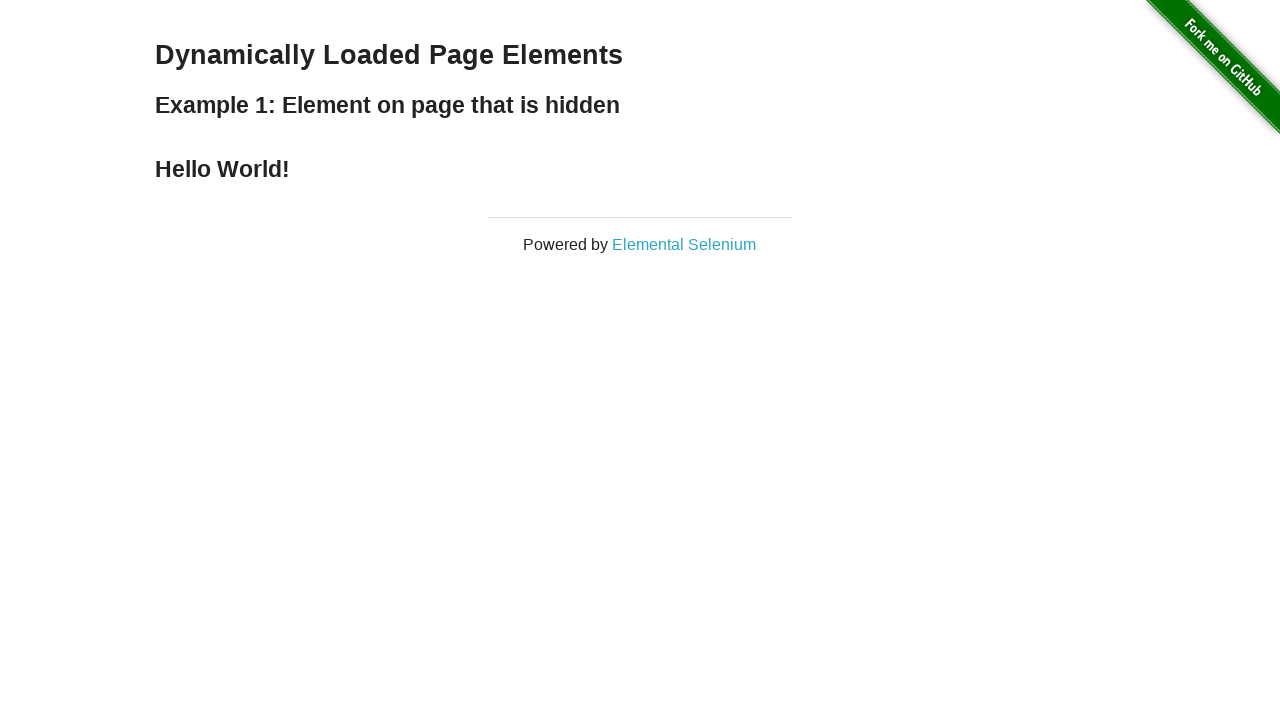

Retrieved text content from dynamically loaded element
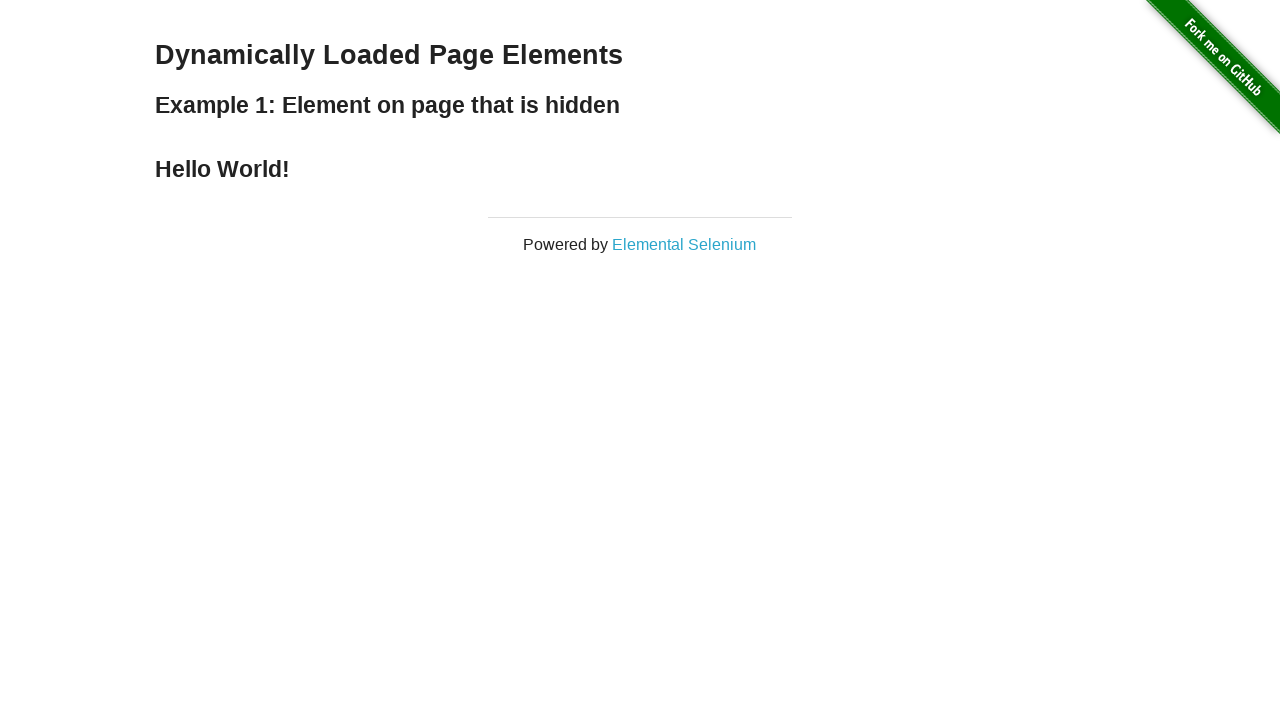

Printed text content: 
    Hello World!
  
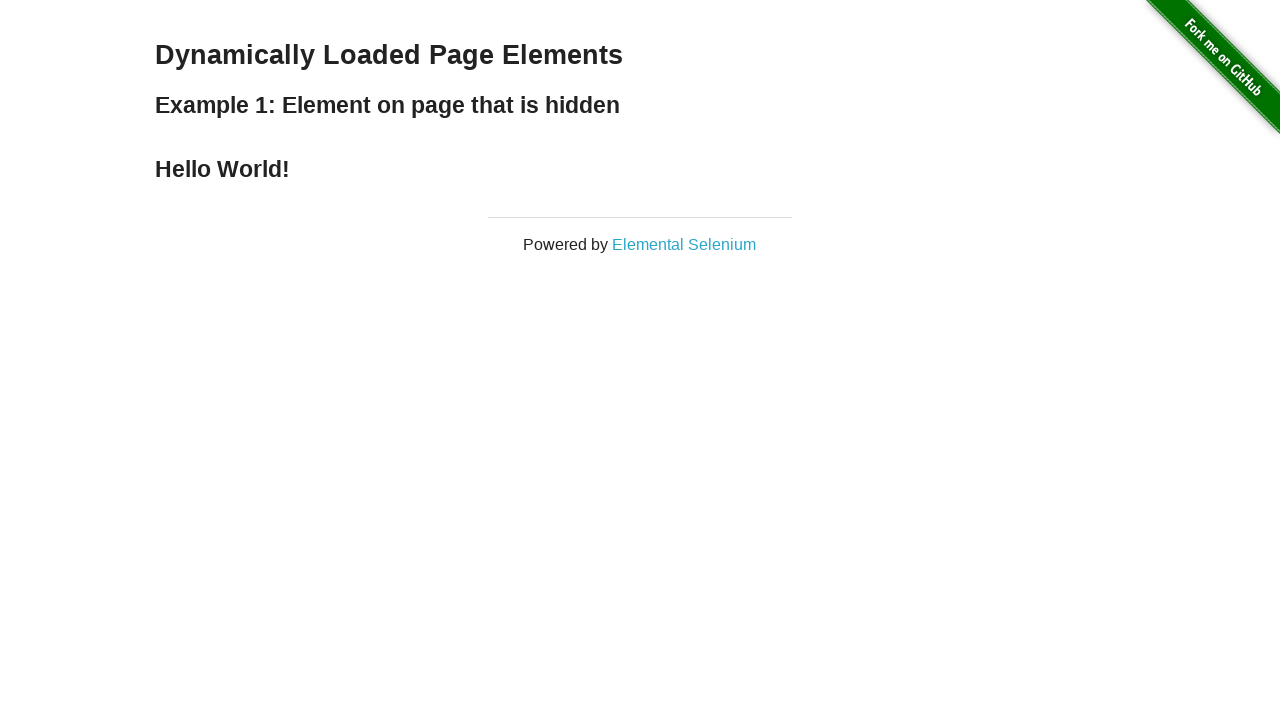

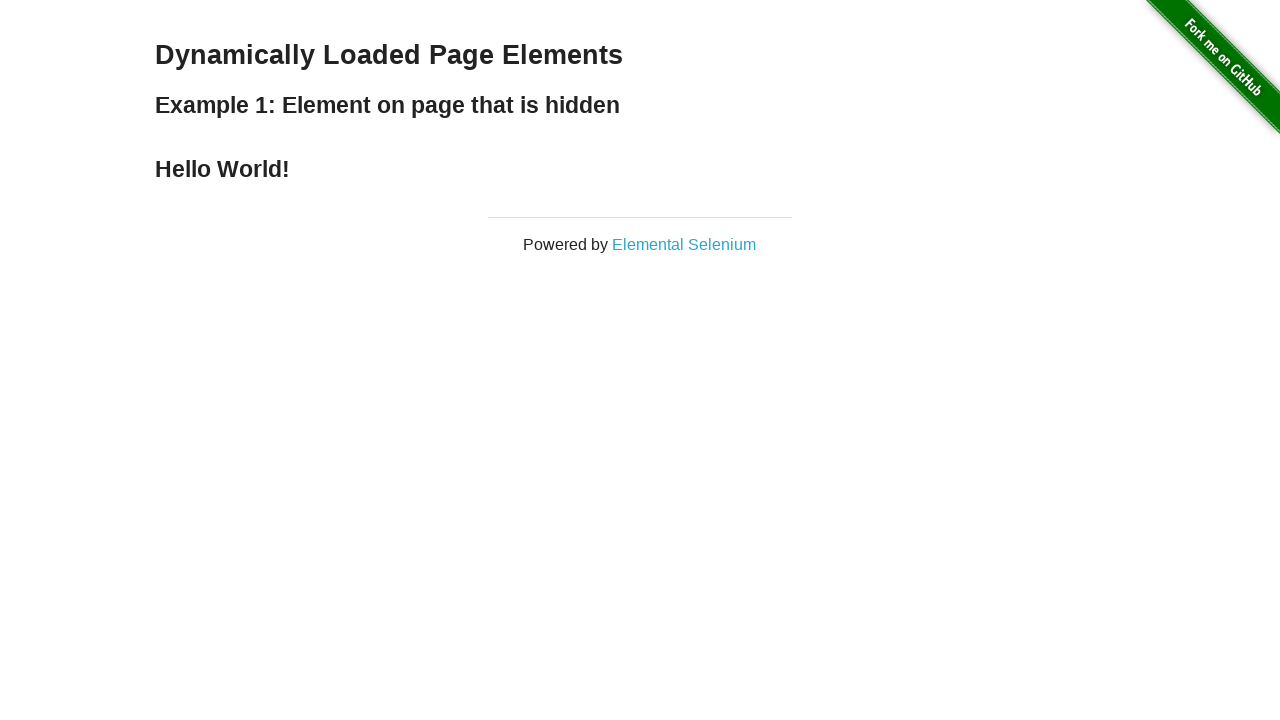